Tests that the text input field is cleared after adding a todo item.

Starting URL: https://demo.playwright.dev/todomvc

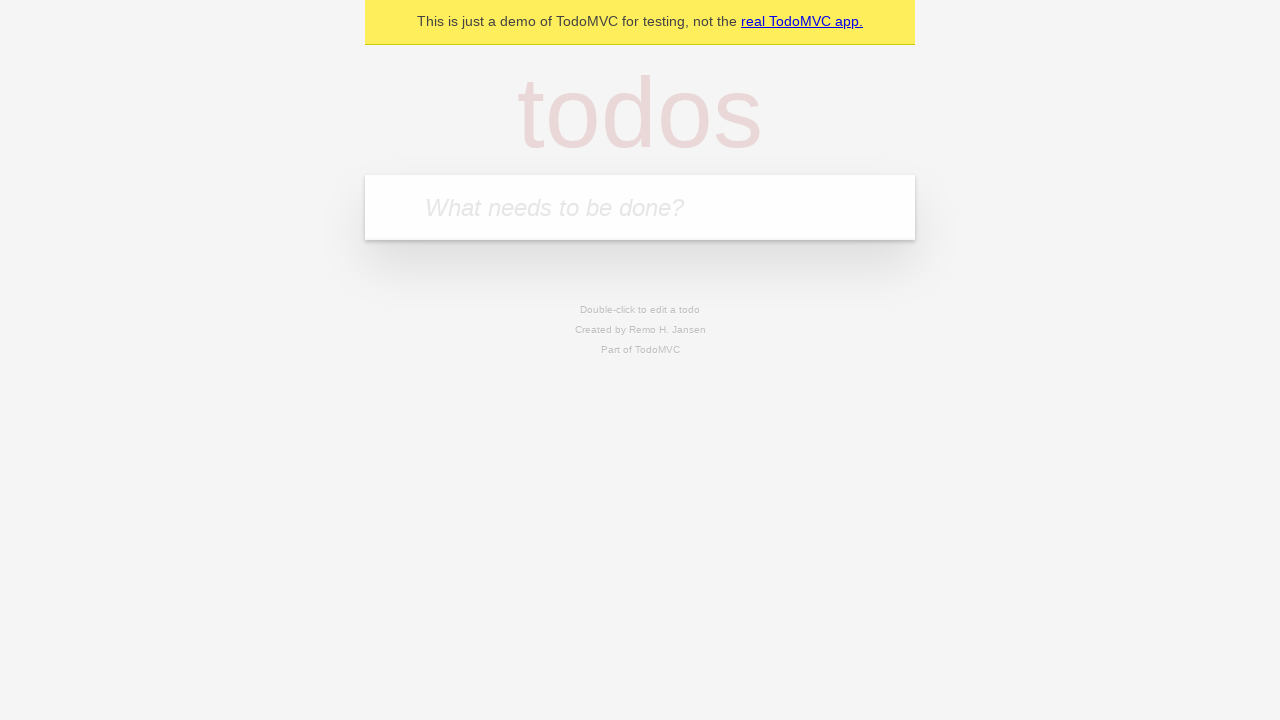

Filled new todo input field with 'buy some cheese' on .new-todo
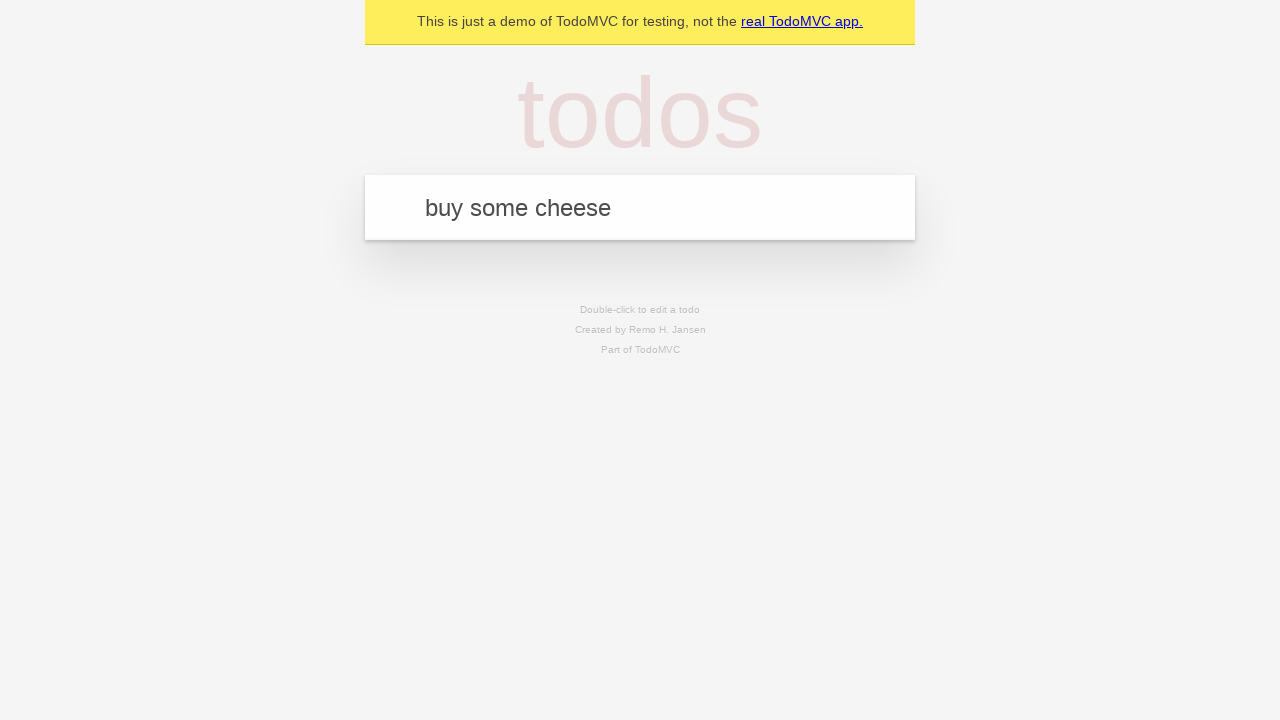

Pressed Enter to add todo item on .new-todo
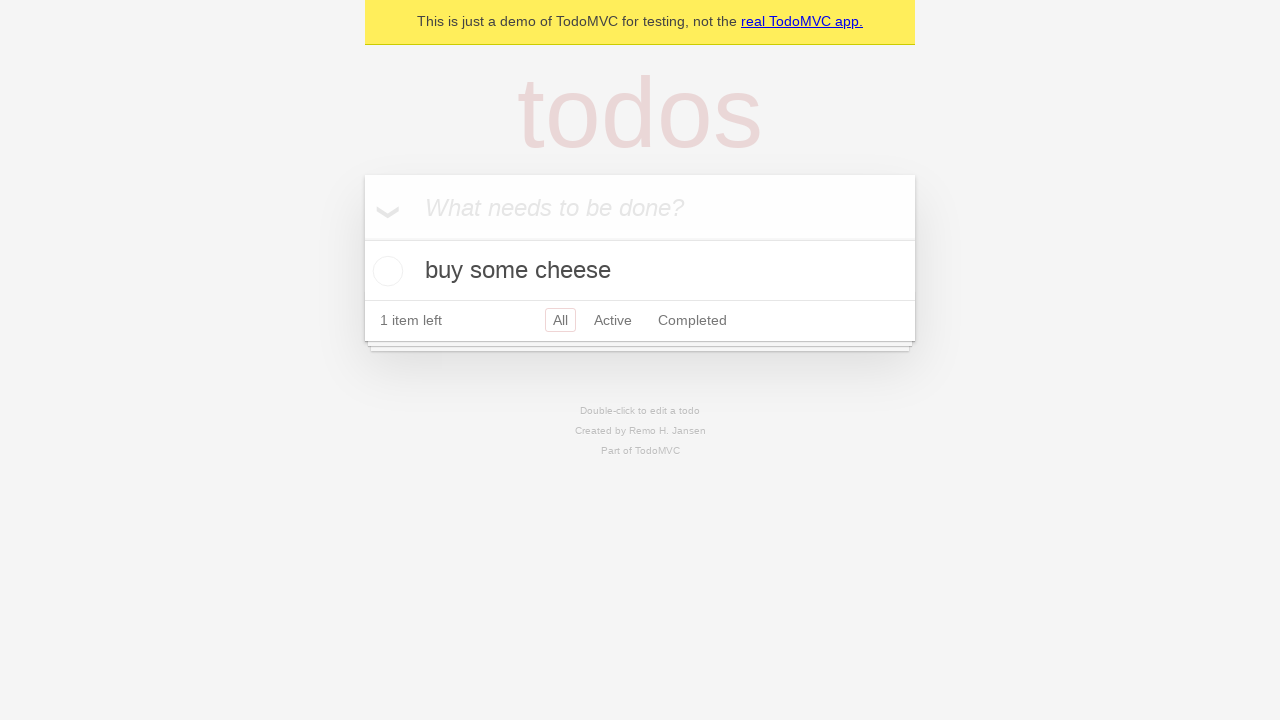

Todo item appeared in the list
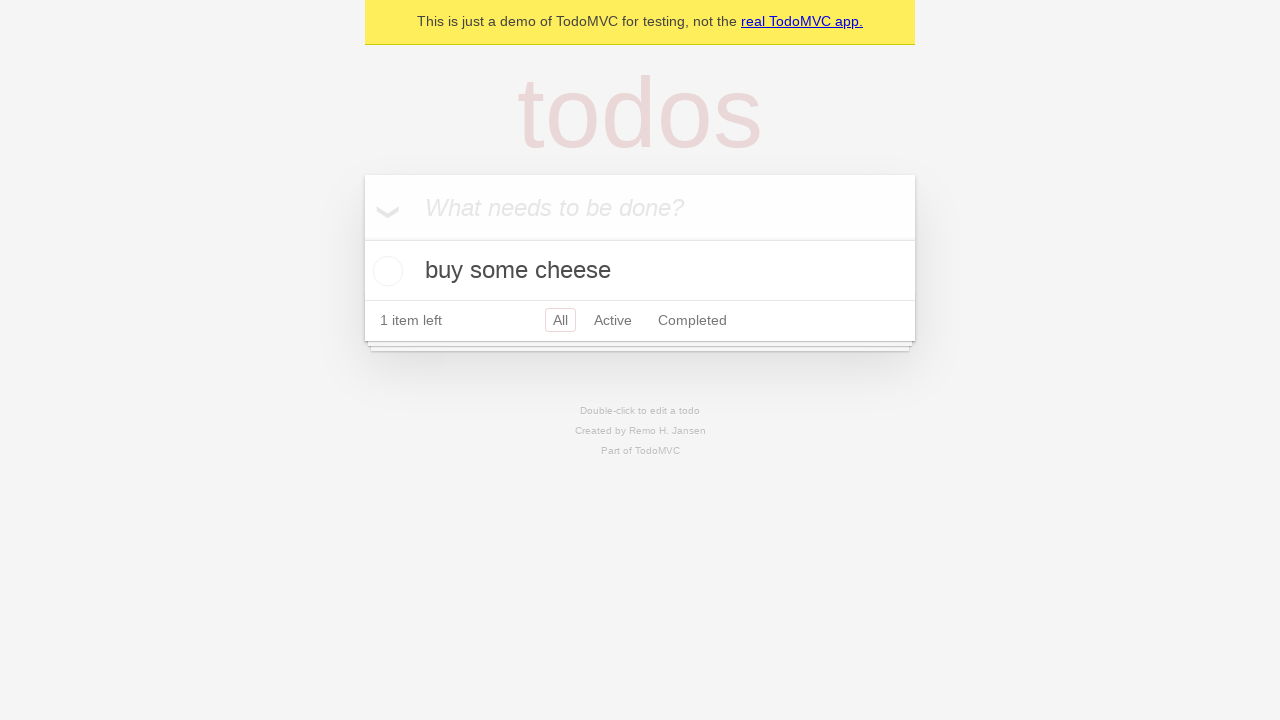

Verified that text input field was cleared after adding todo
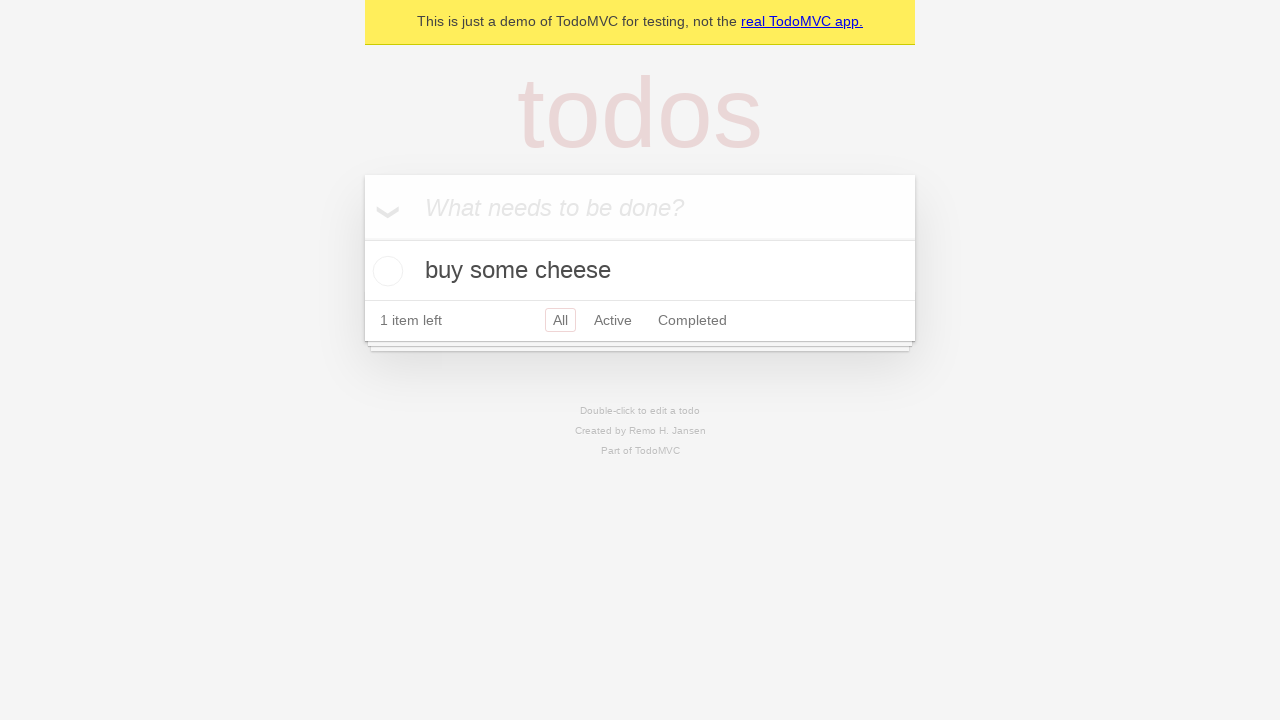

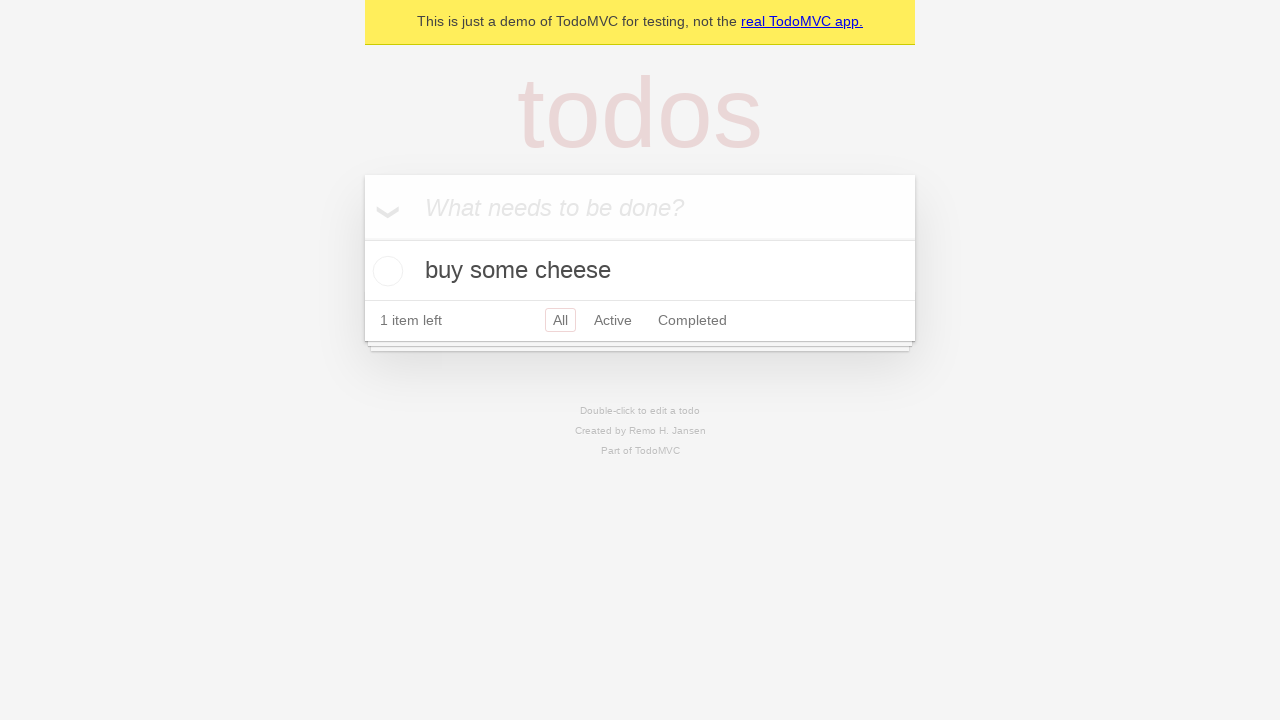